Navigates to a Taiwan ETF fund holdings page and waits for the table data to load, verifying that stock holding information is displayed in table format.

Starting URL: https://www.cmoney.tw/etf/tw/0050/fundholding

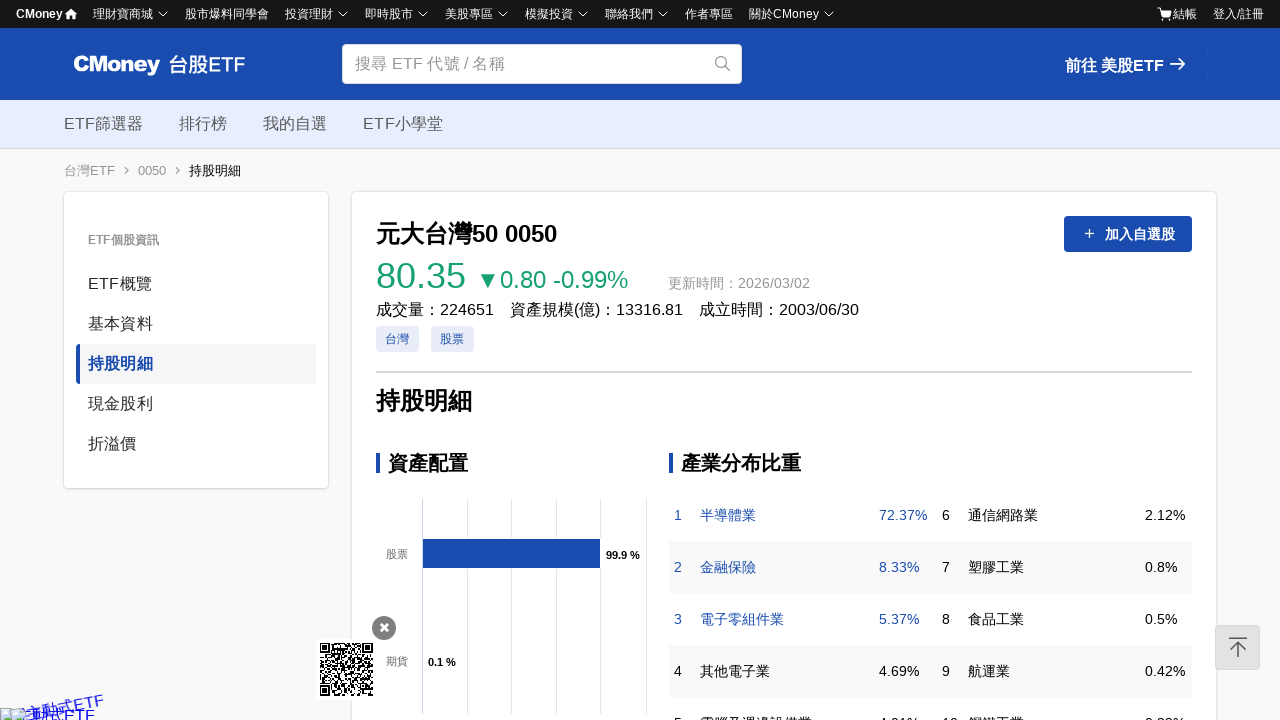

Waited for table body to load with fund holding data
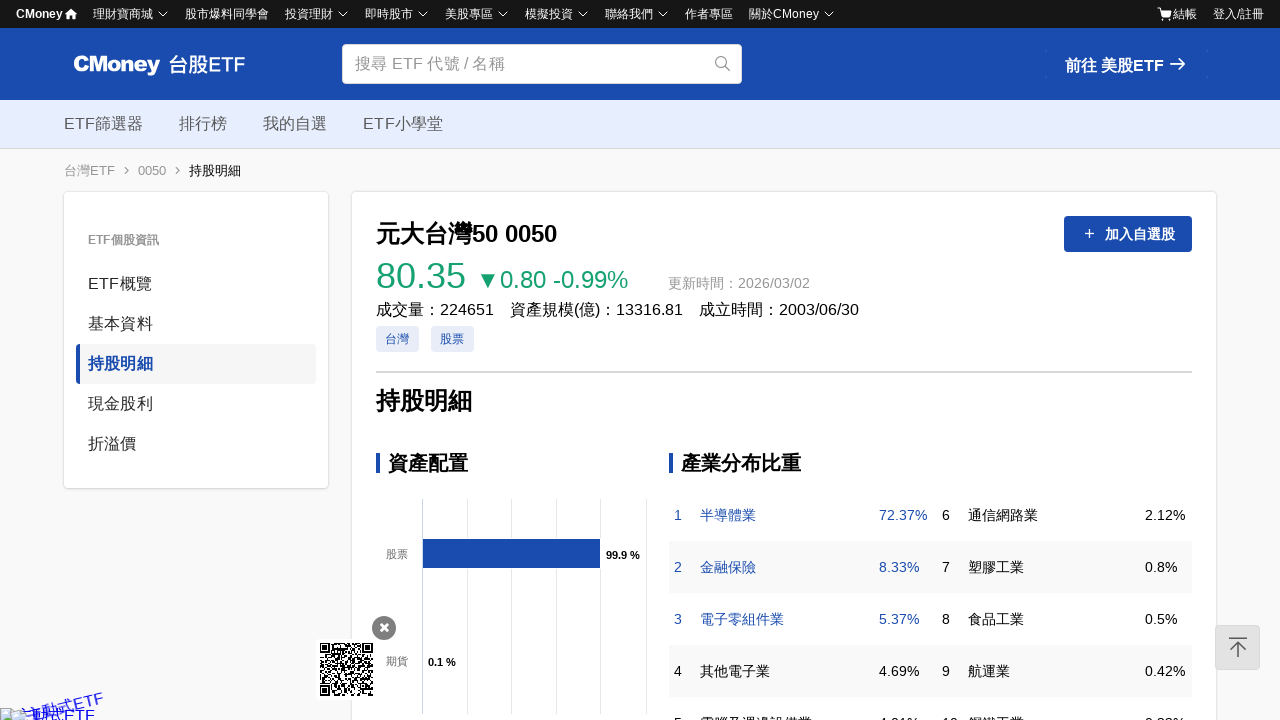

Verified table rows are present in the holdings table
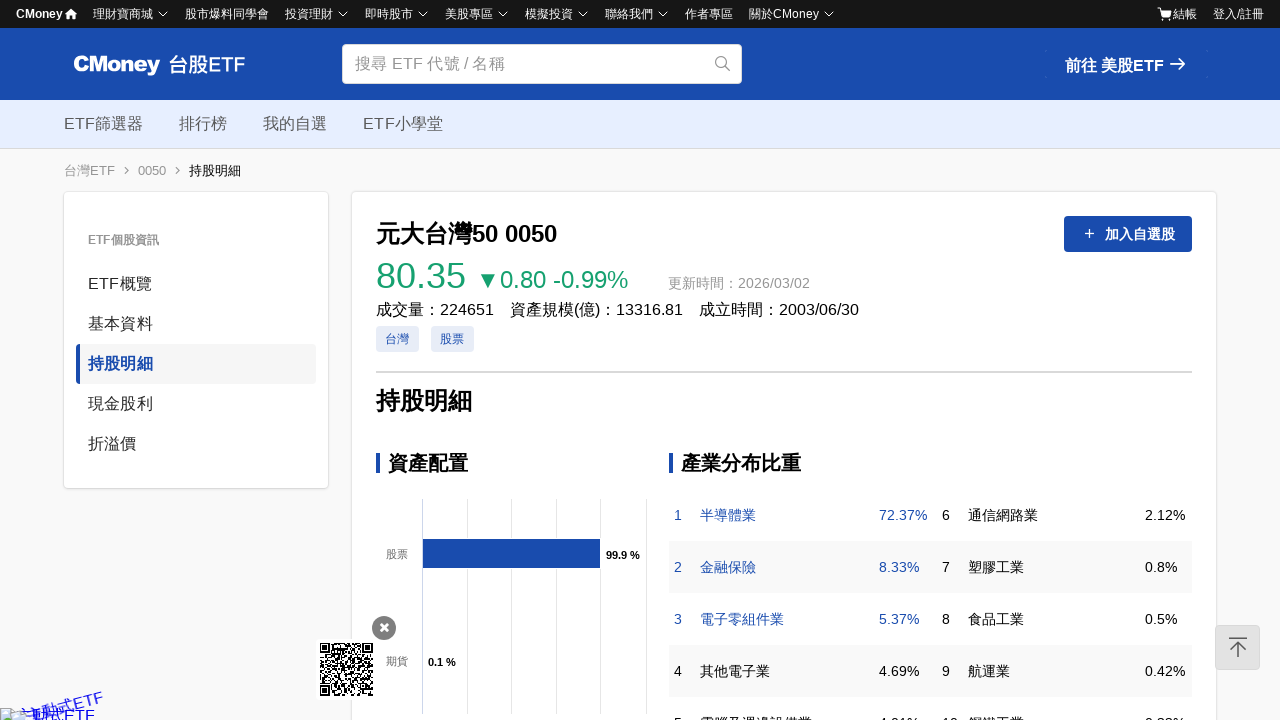

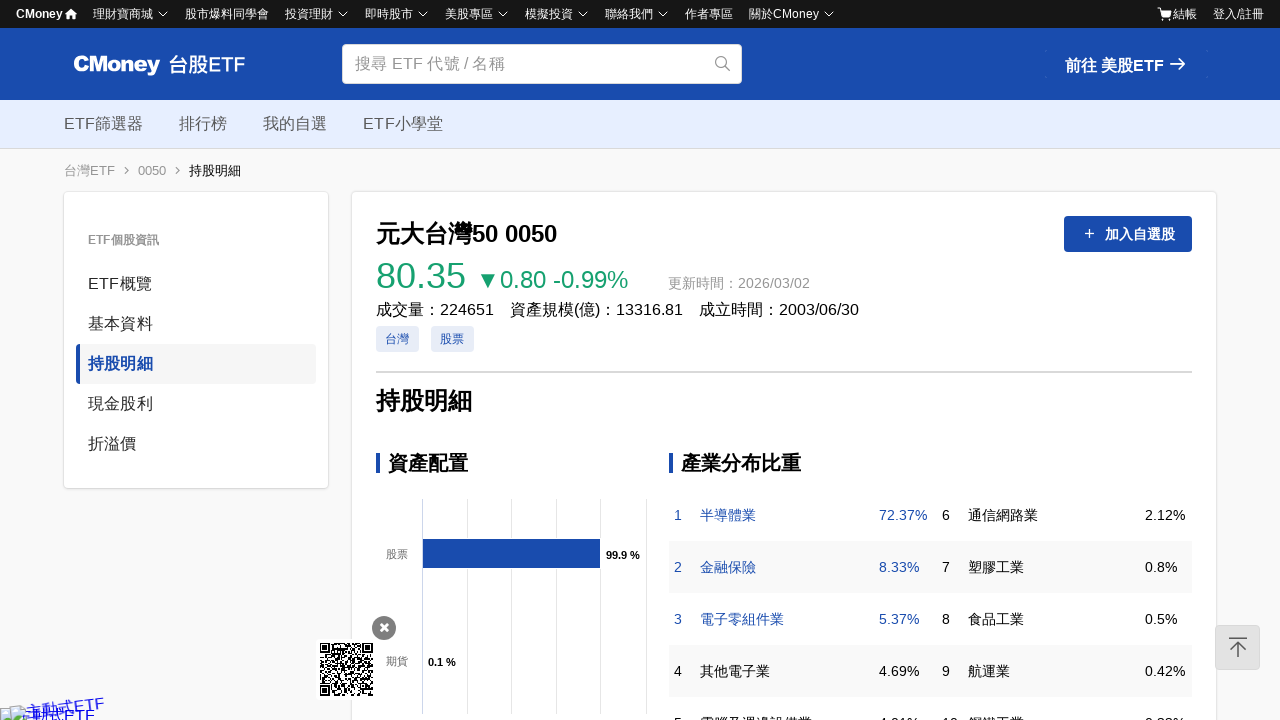